Opens the OpenWeatherMap current weather page in the browser

Starting URL: https://openweathermap.org/current

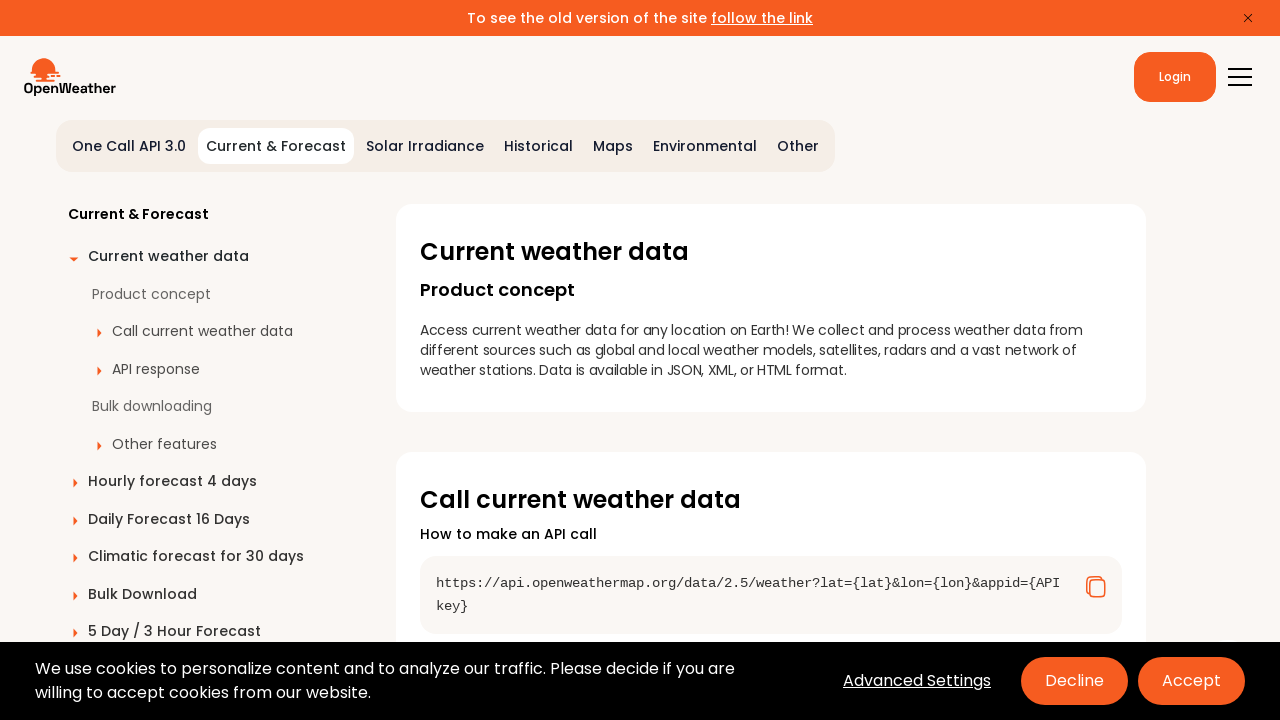

Navigated to OpenWeatherMap current weather page
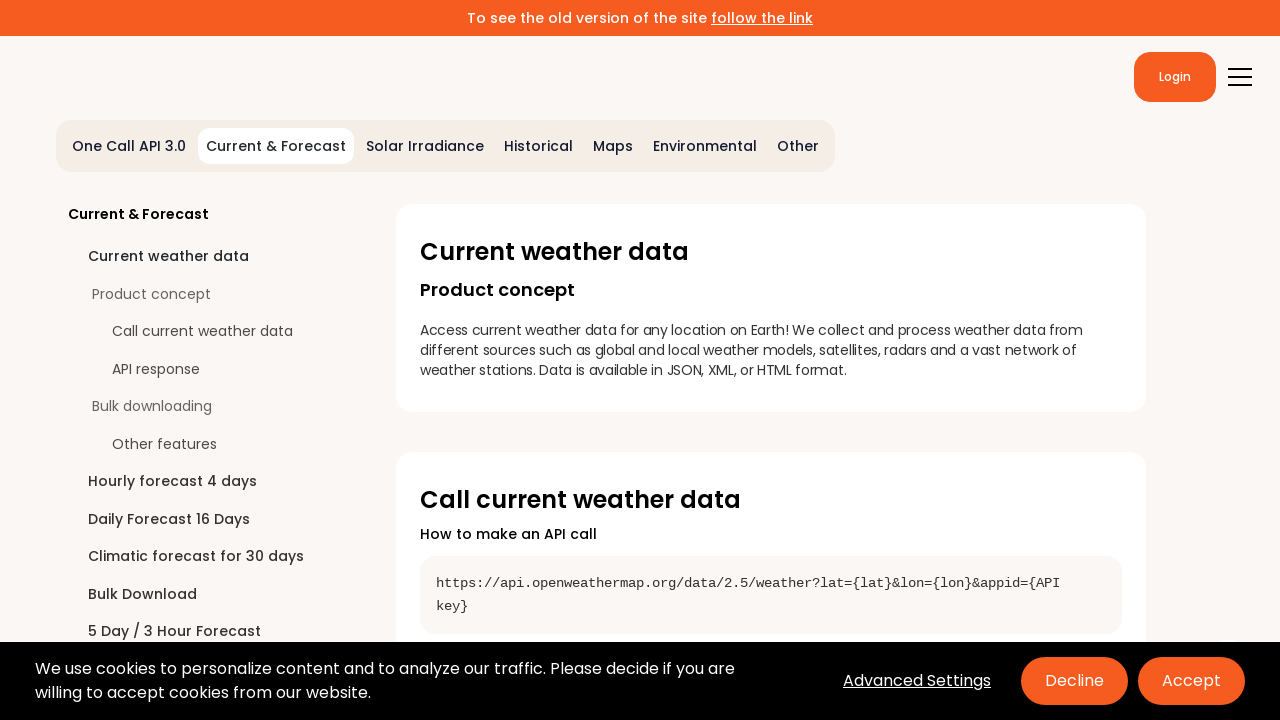

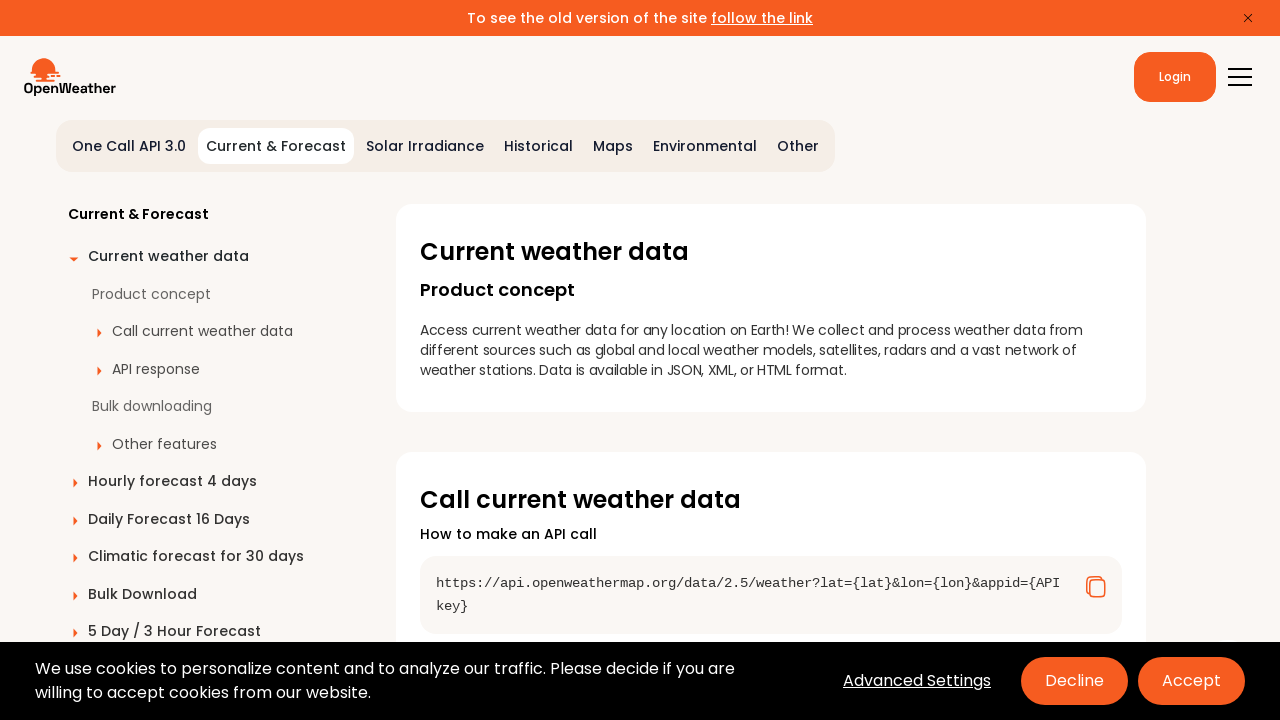